Tests a registration form by filling in first name, last name, and email fields, then submitting and verifying the success message

Starting URL: http://suninjuly.github.io/registration2.html

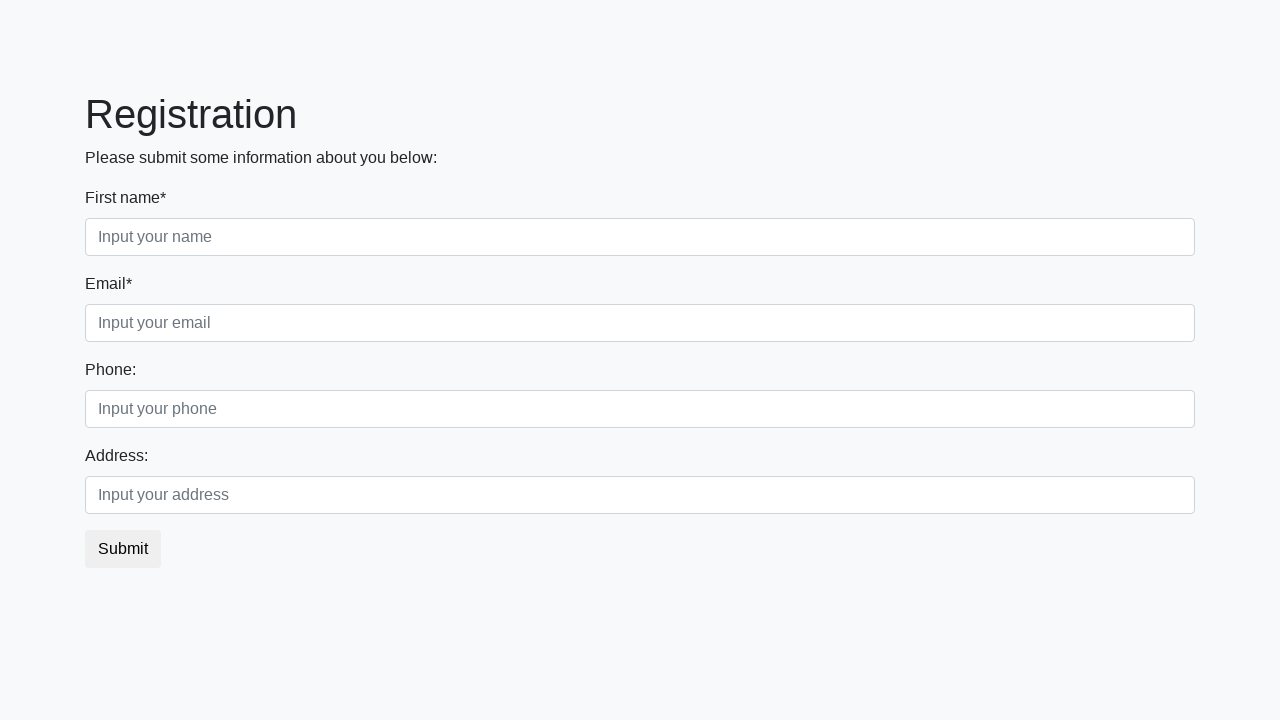

Filled first name field with 'John' on div > [class='form-control first']
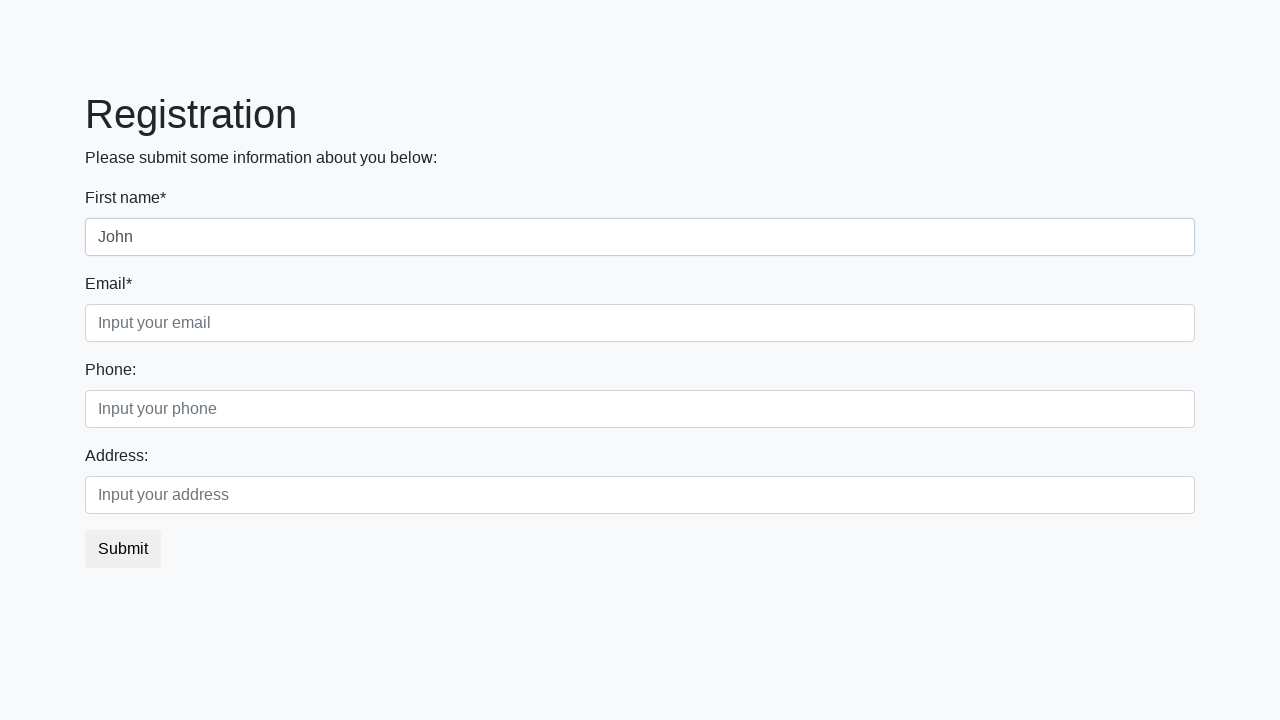

Filled last name field with 'Doe' on div > [class='form-control second']
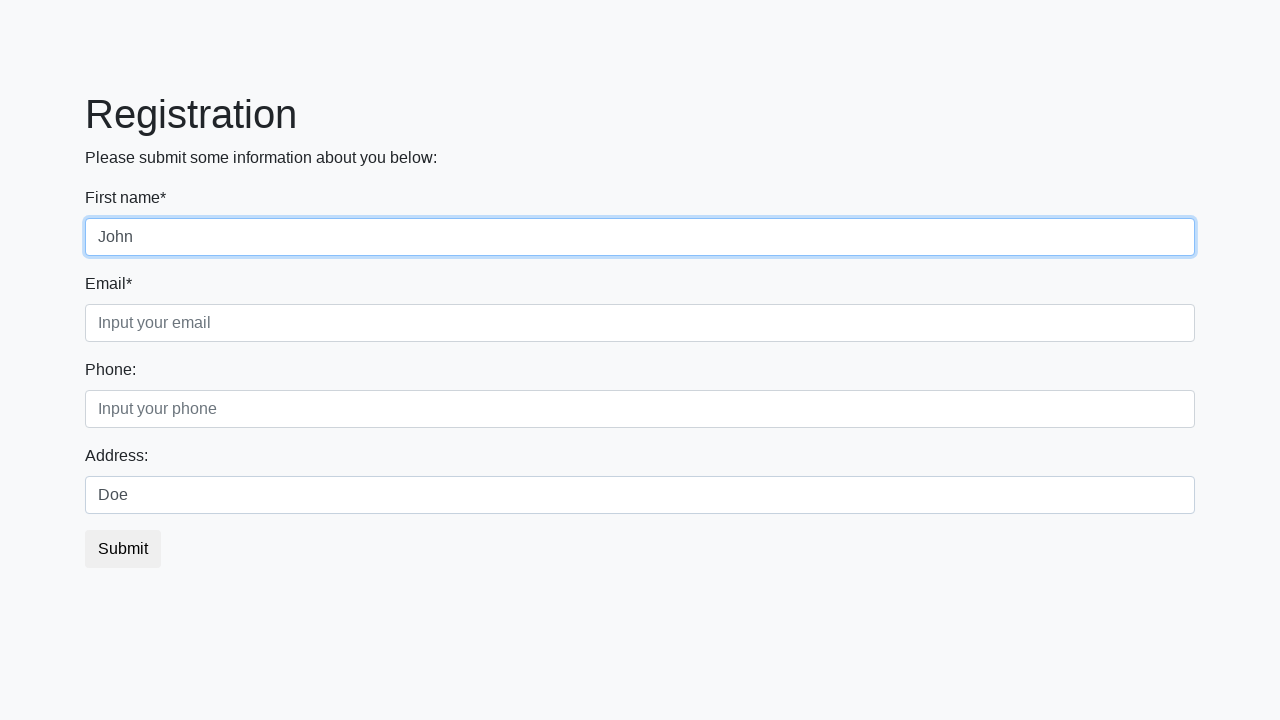

Filled email field with 'john.doe@example.com' on div > [class='form-control third']
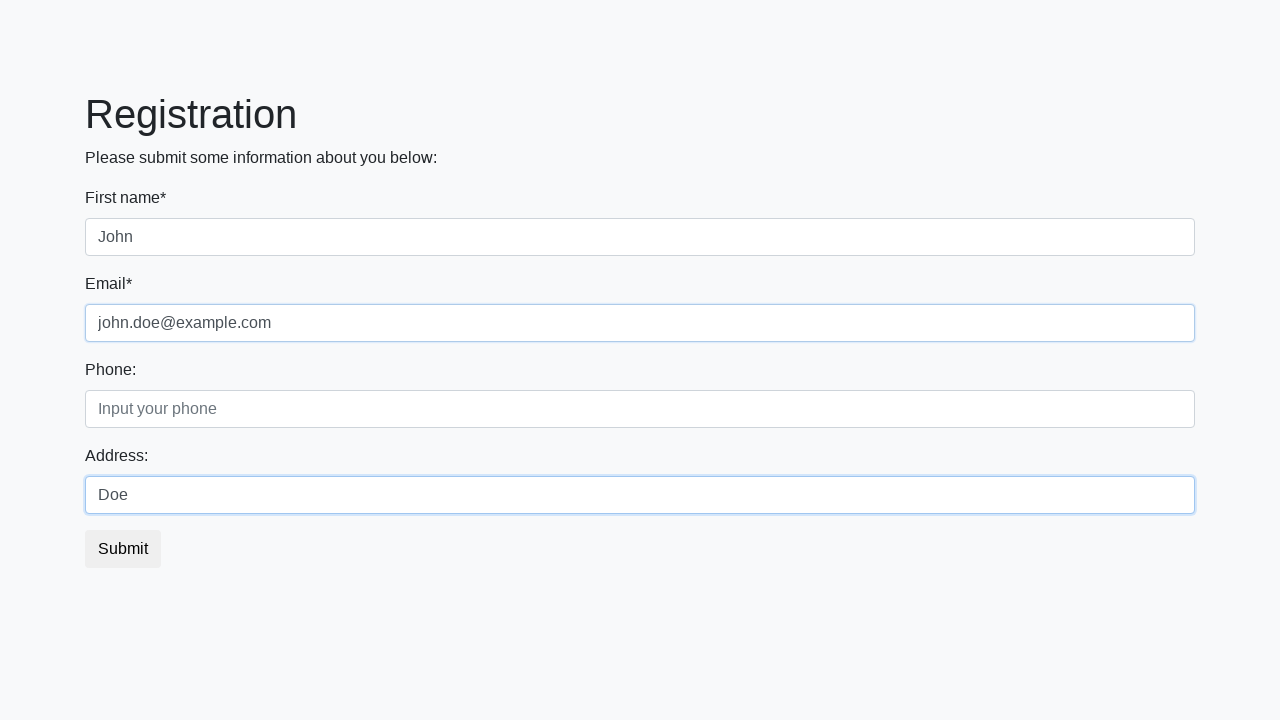

Clicked submit button to register at (123, 549) on button.btn
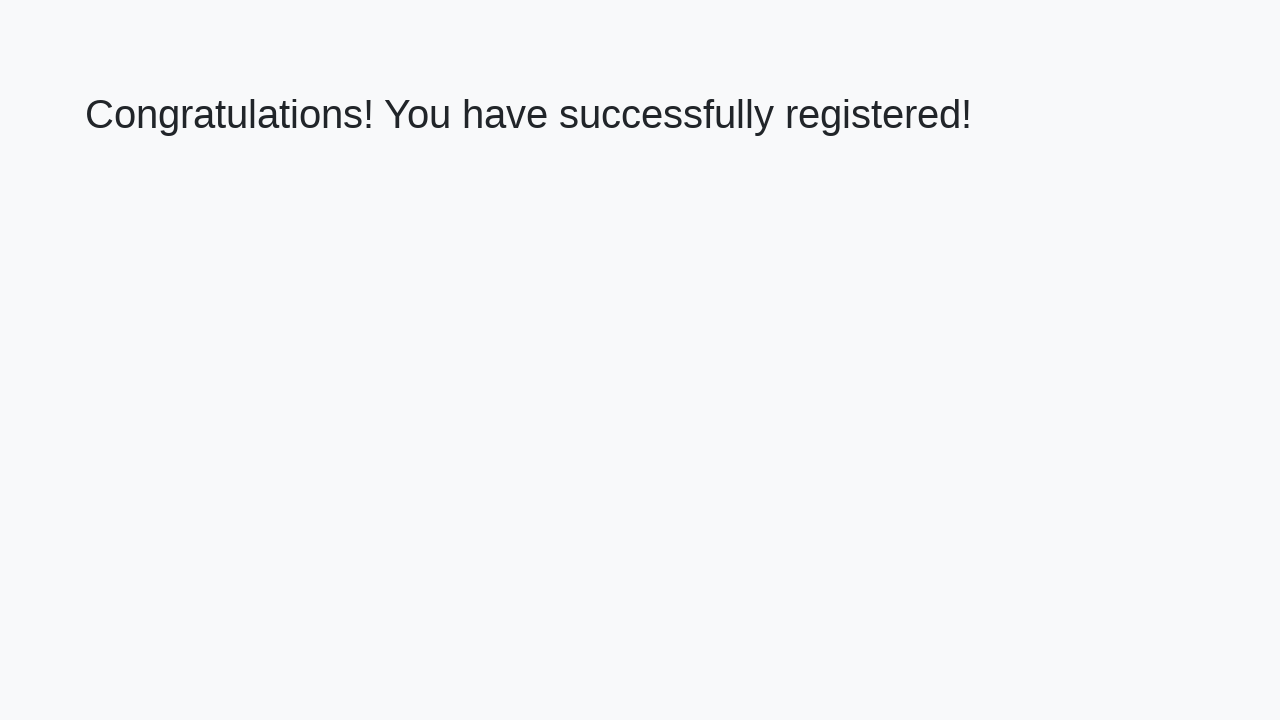

Success message heading loaded
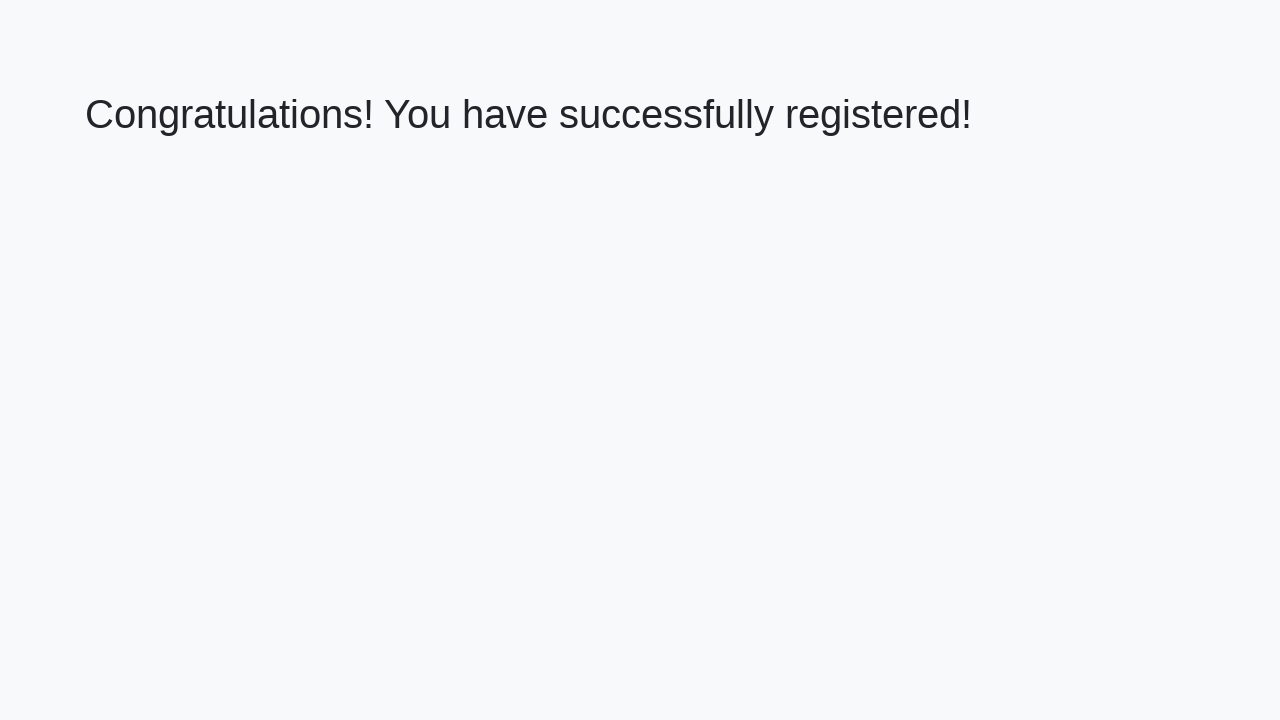

Verified success message: 'Congratulations! You have successfully registered!'
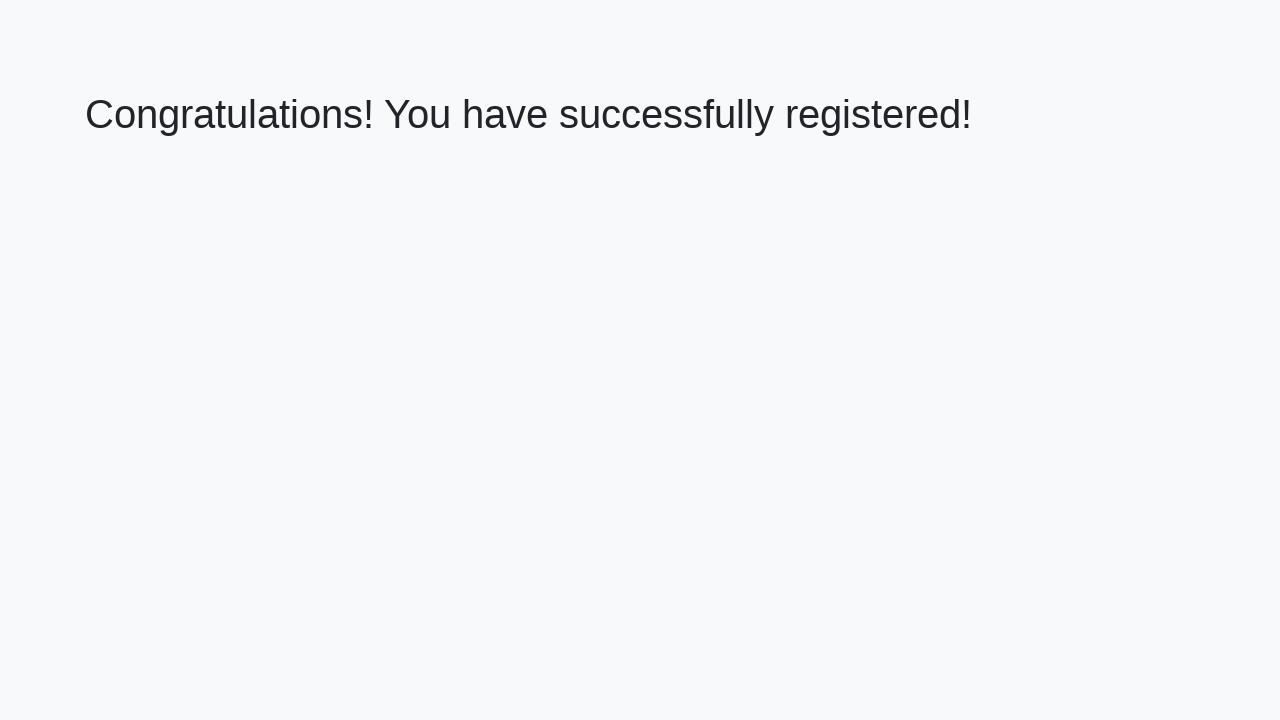

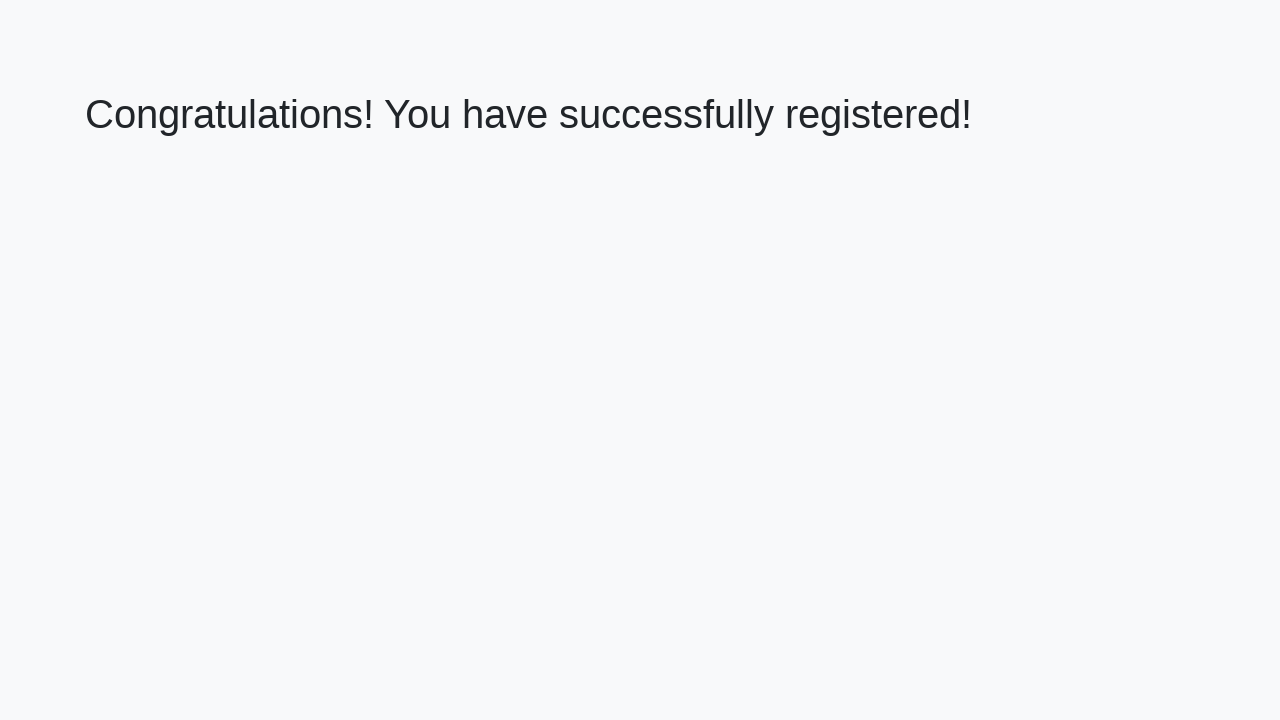